Tests toggling all items as complete and then unchecking to clear the completed state

Starting URL: https://demo.playwright.dev/todomvc

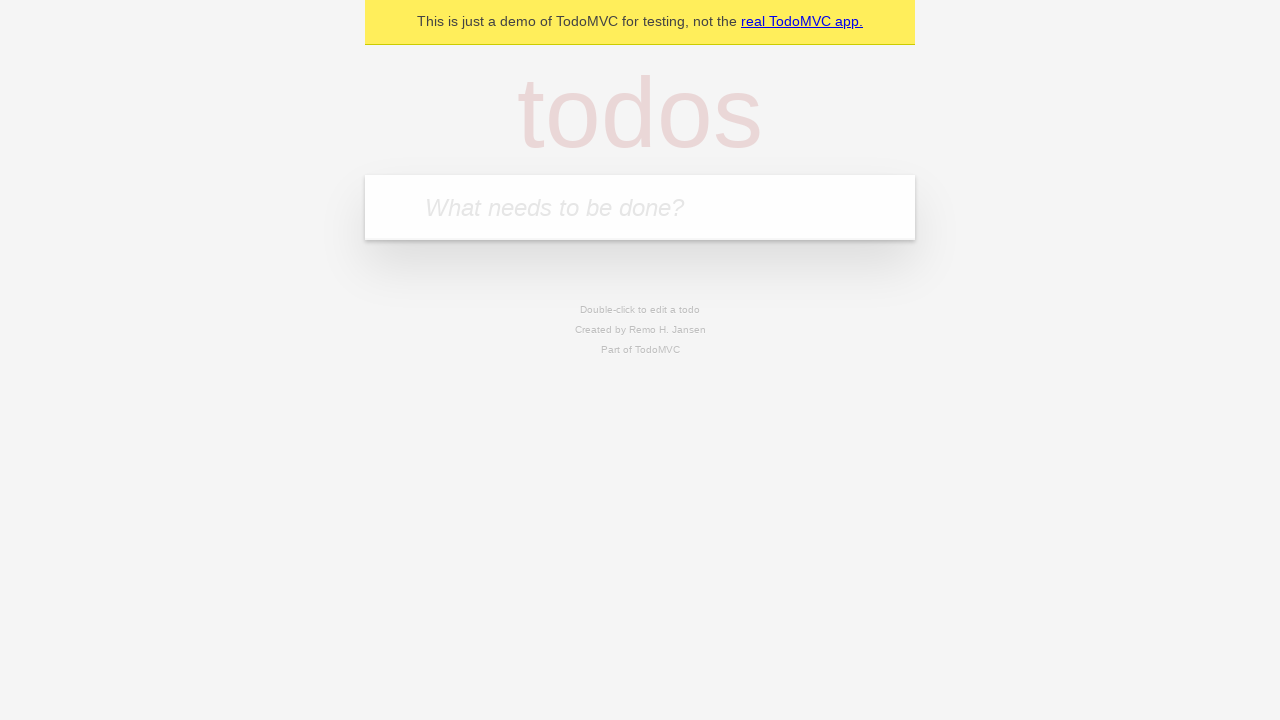

Filled todo input with 'buy some cheese' on internal:attr=[placeholder="What needs to be done?"i]
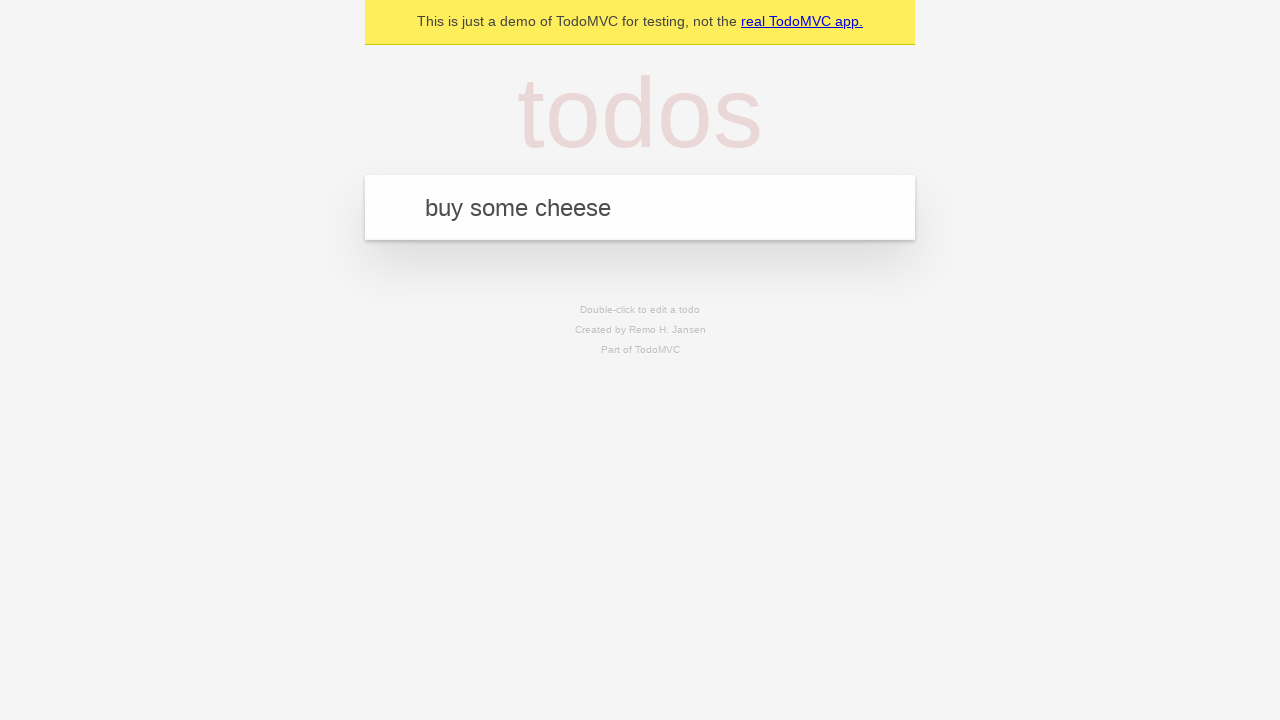

Pressed Enter to add first todo item on internal:attr=[placeholder="What needs to be done?"i]
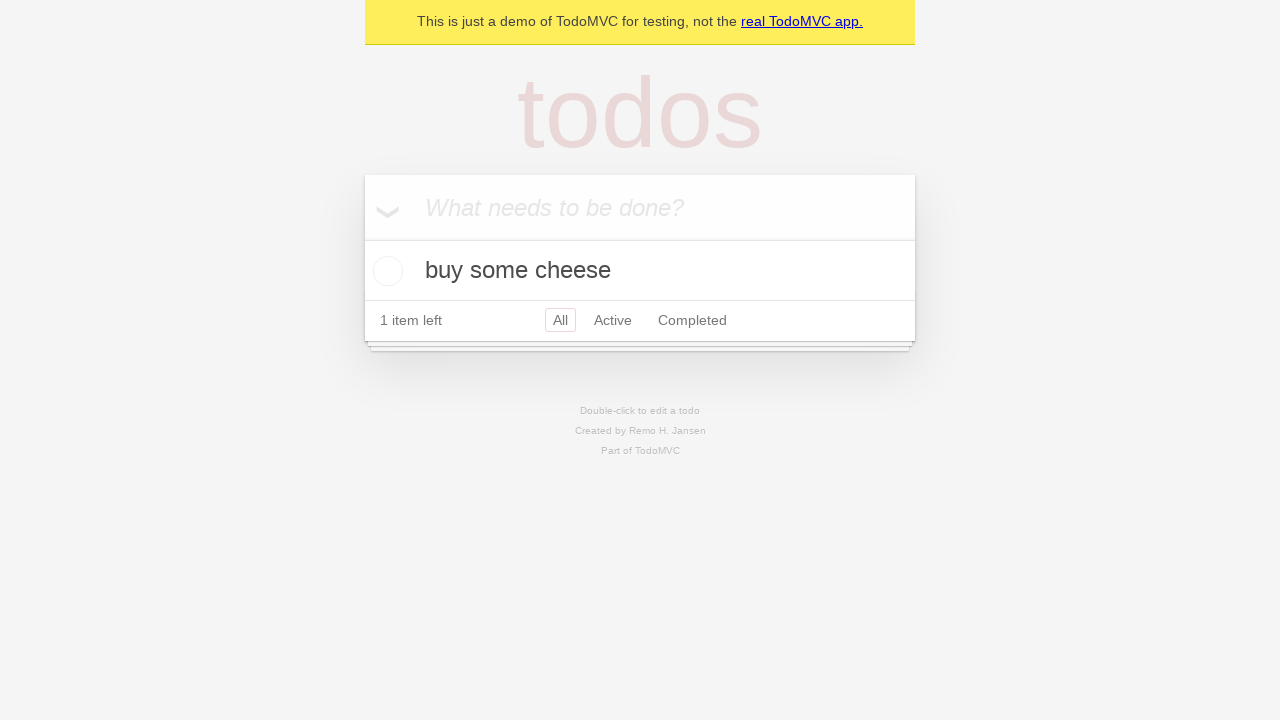

Filled todo input with 'feed the cat' on internal:attr=[placeholder="What needs to be done?"i]
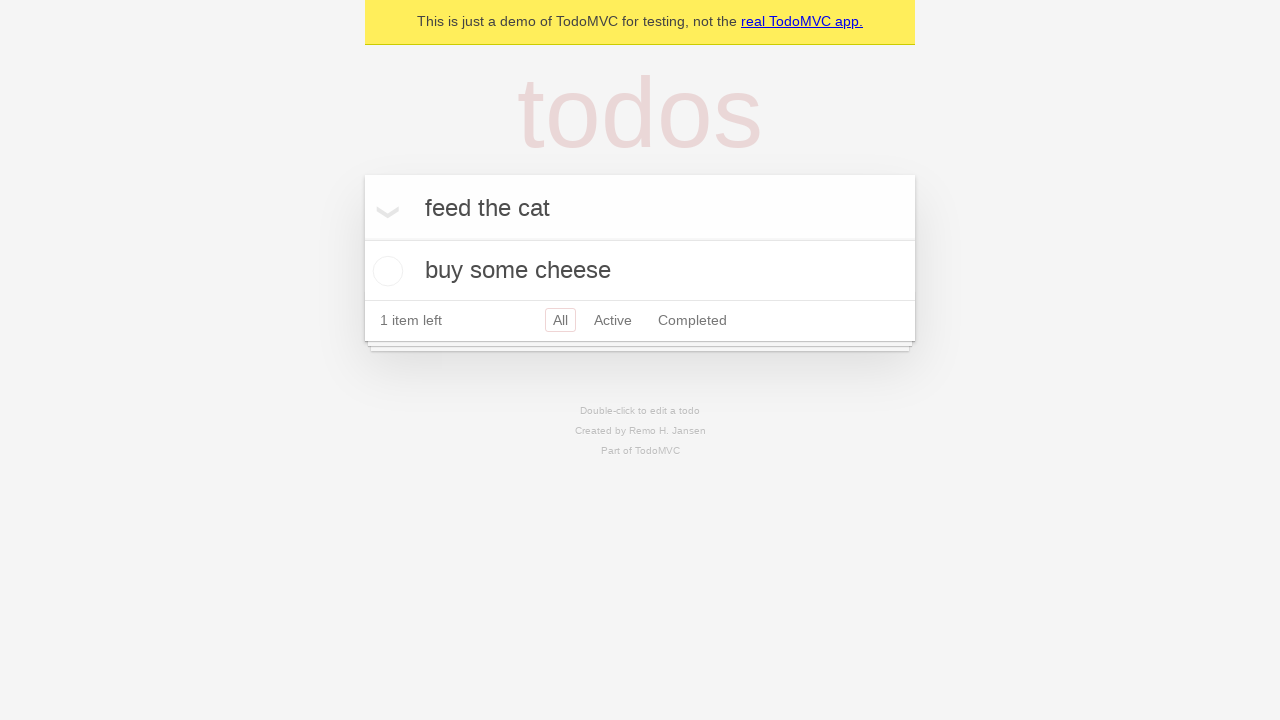

Pressed Enter to add second todo item on internal:attr=[placeholder="What needs to be done?"i]
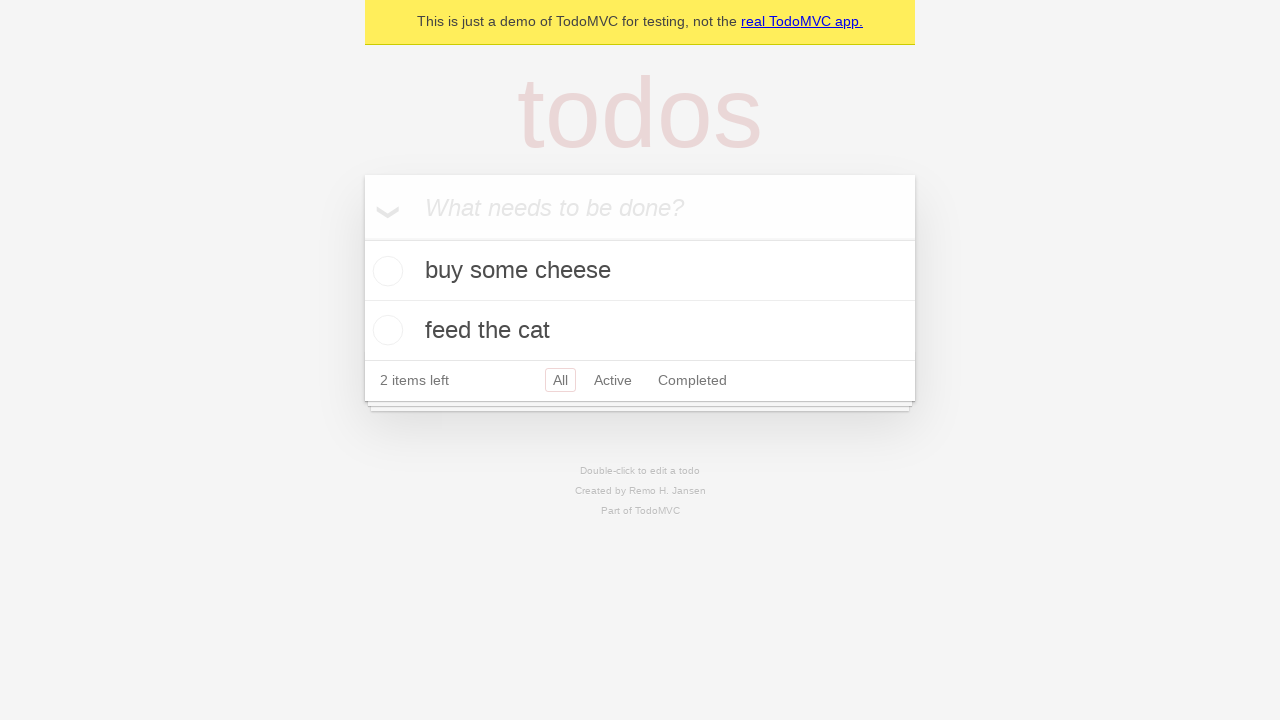

Filled todo input with 'book a doctors appointment' on internal:attr=[placeholder="What needs to be done?"i]
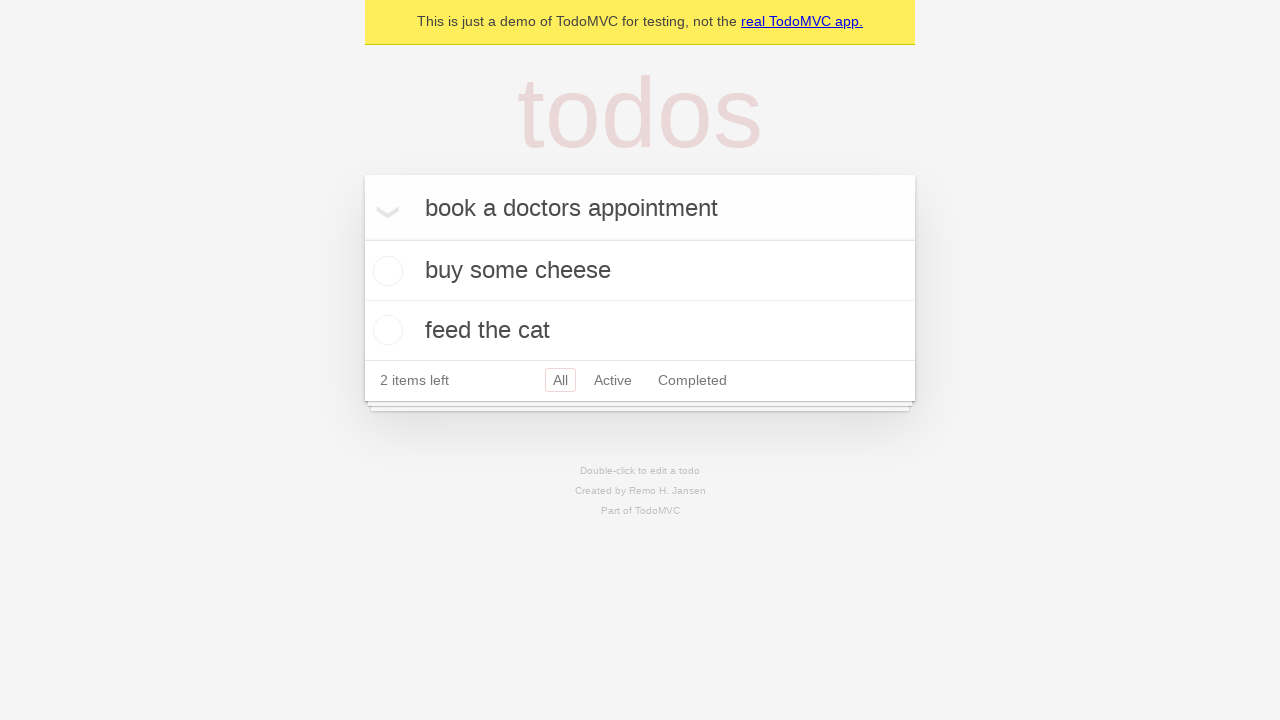

Pressed Enter to add third todo item on internal:attr=[placeholder="What needs to be done?"i]
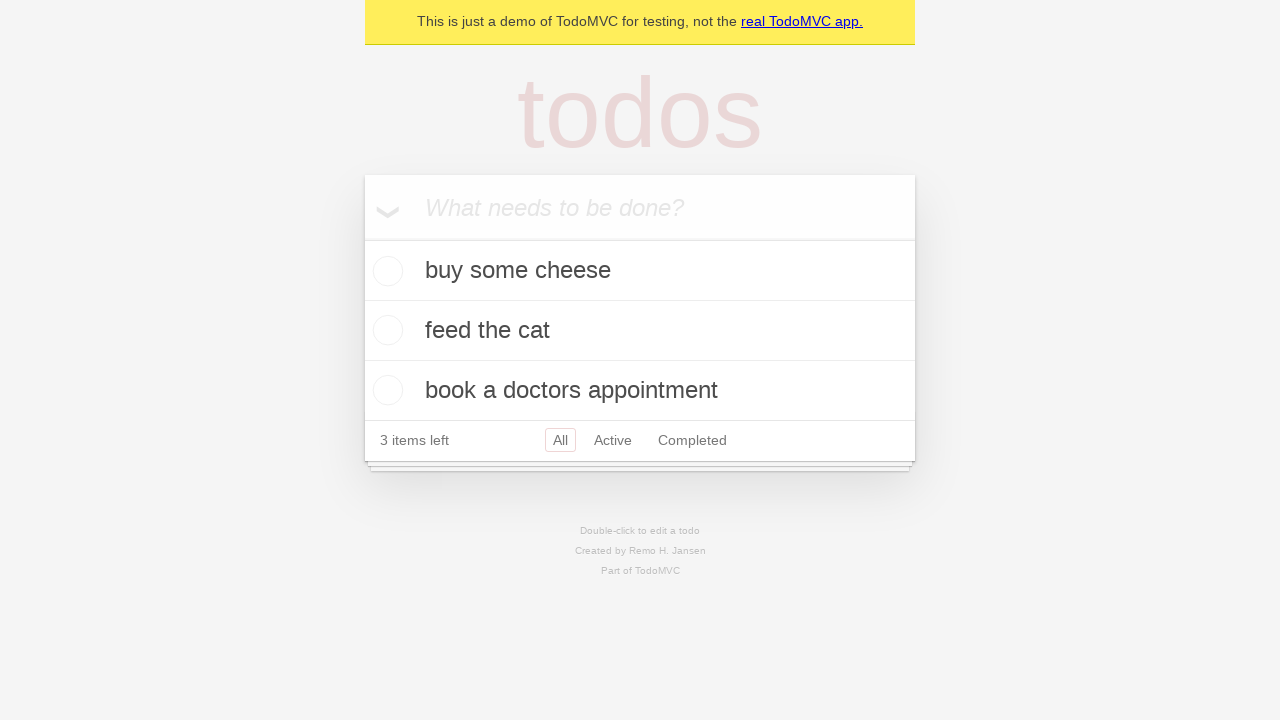

Checked 'Mark all as complete' toggle to complete all items at (362, 238) on internal:label="Mark all as complete"i
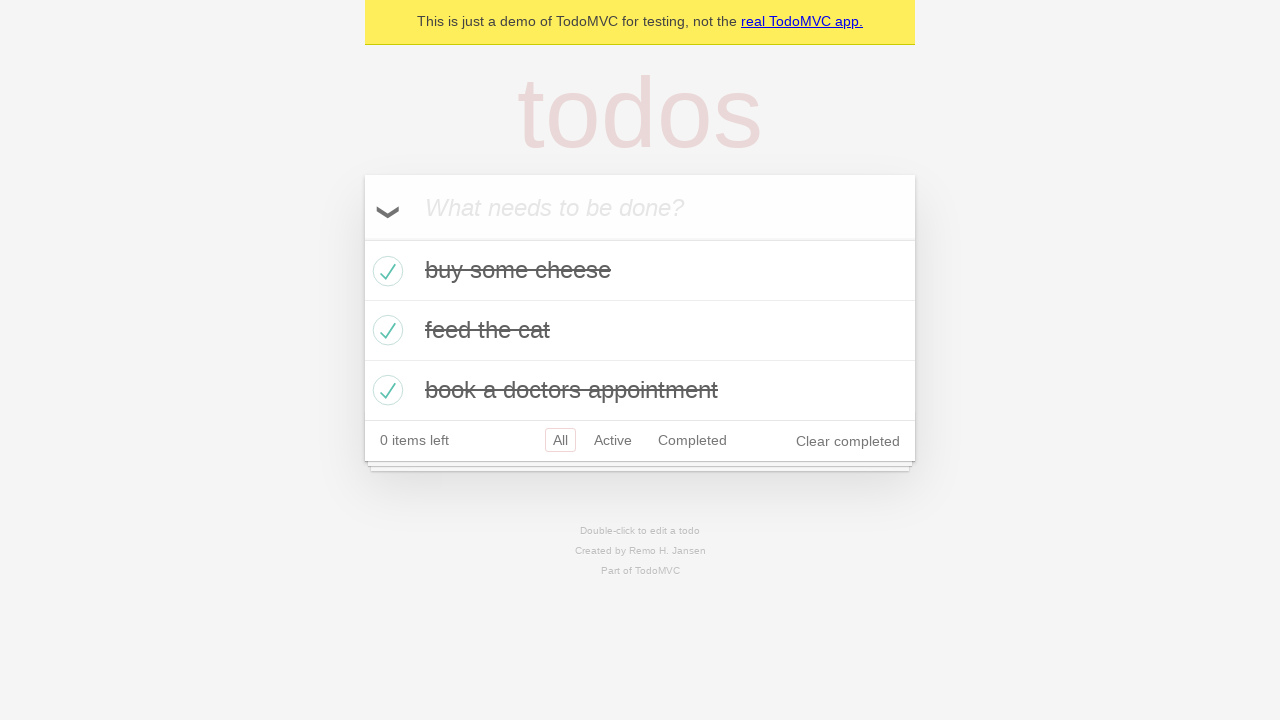

Unchecked 'Mark all as complete' toggle to clear completed state at (362, 238) on internal:label="Mark all as complete"i
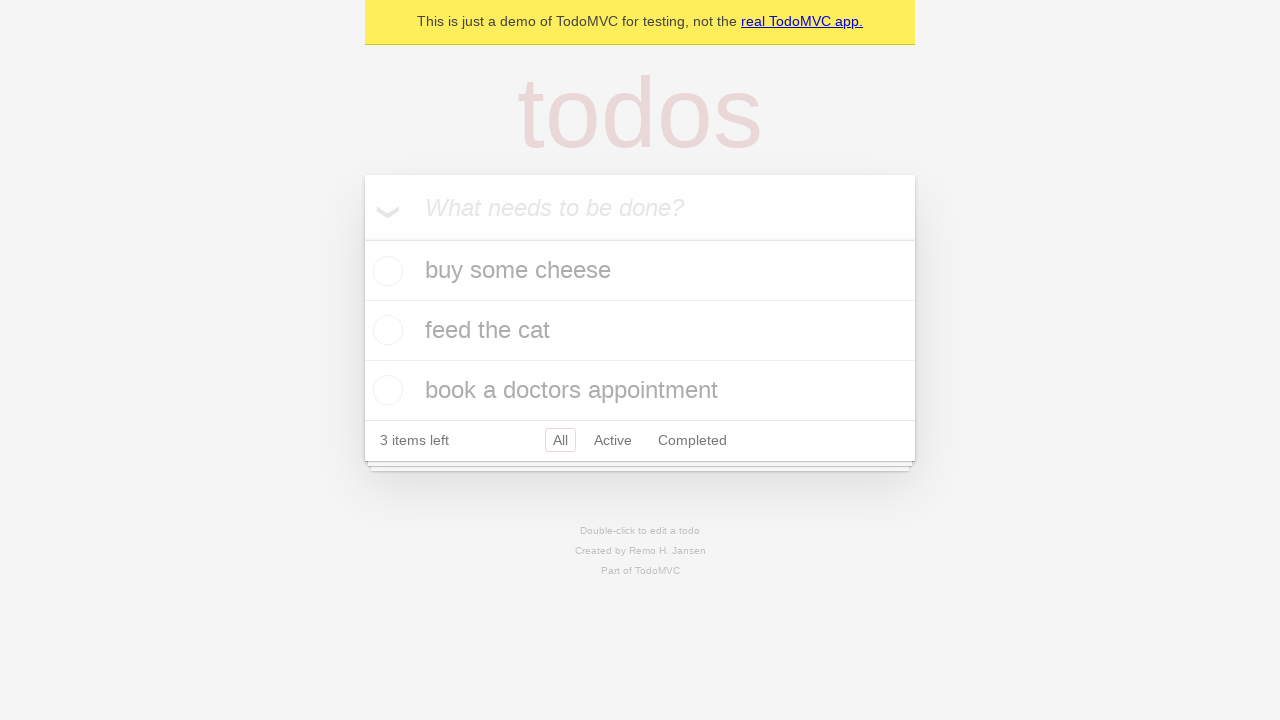

Waited for todo items to be rendered after clearing completed state
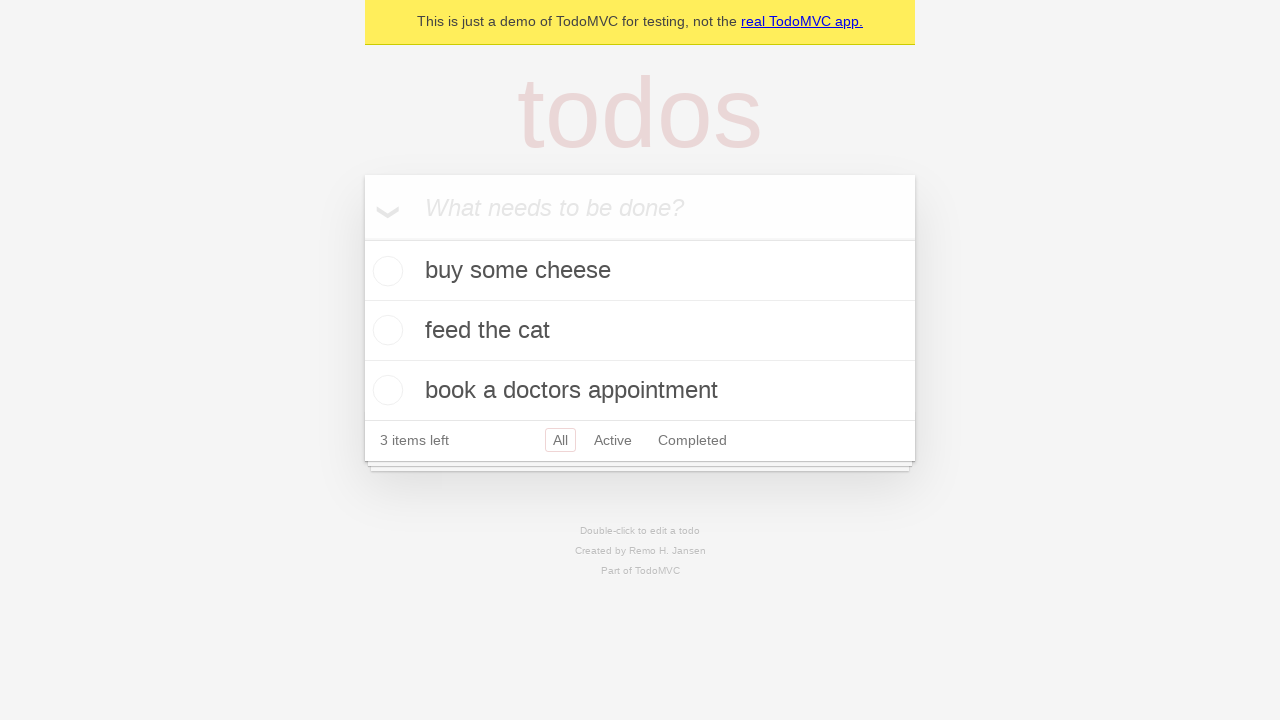

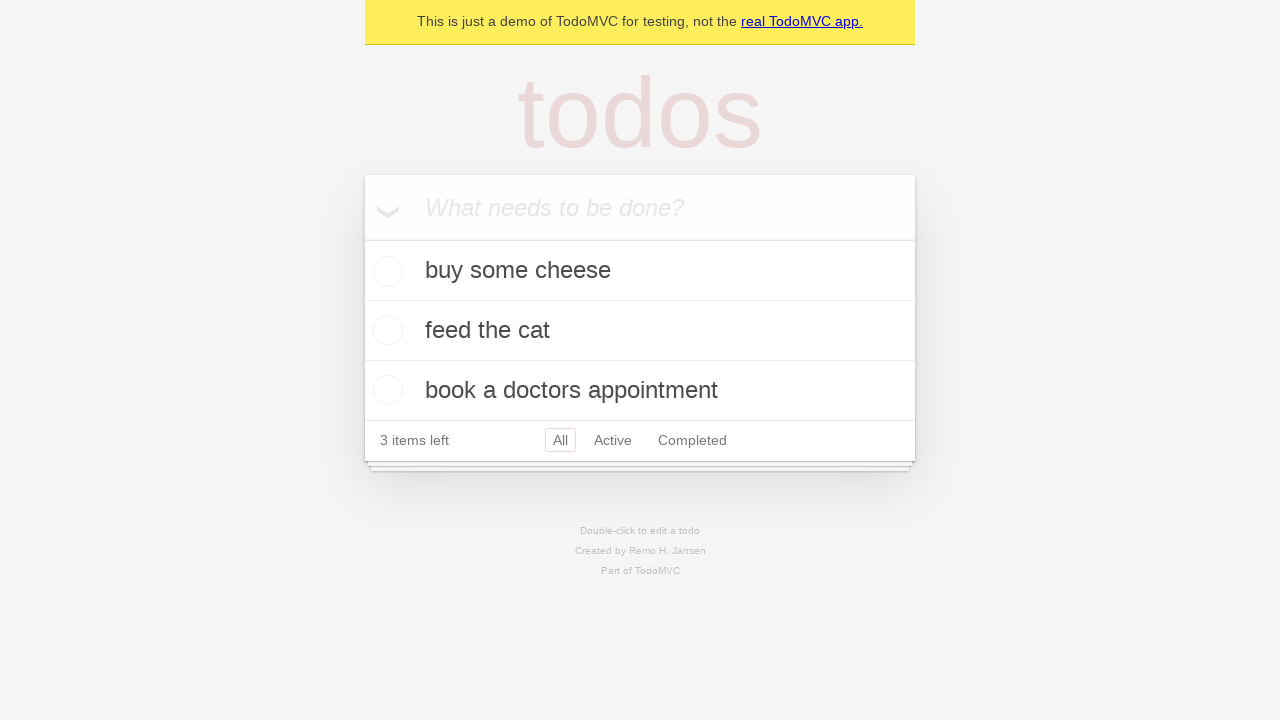